Tests checkbox functionality by clicking on each of the three checkboxes on the Formy checkbox page to verify they can be selected.

Starting URL: https://formy-project.herokuapp.com/checkbox

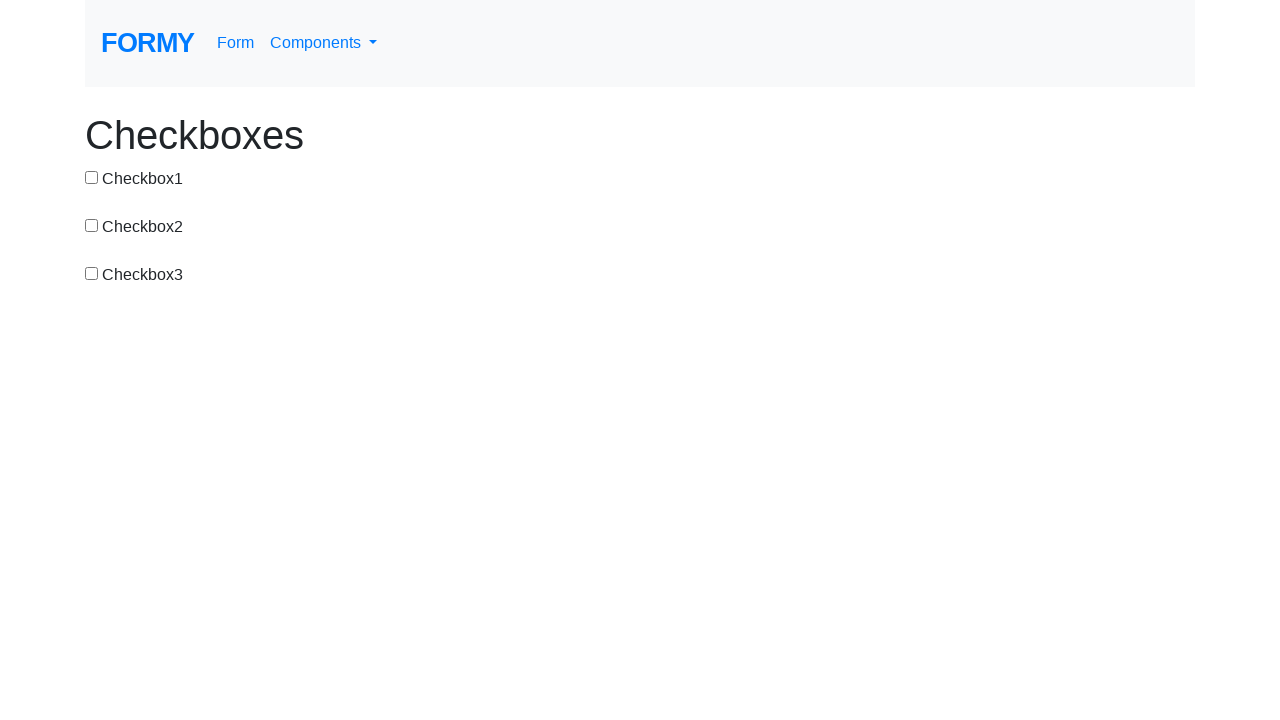

Waited for checkbox 1 to load on the Formy checkbox page
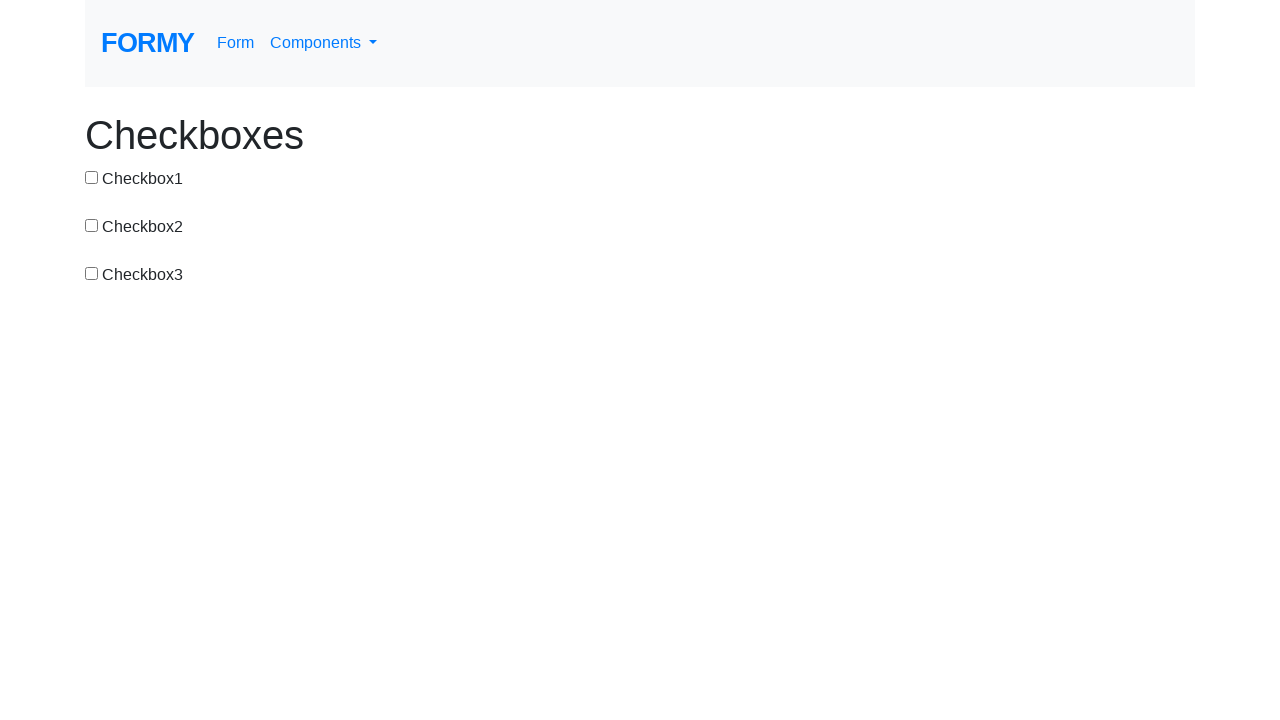

Clicked on checkbox 1 at (92, 177) on xpath=//input[@id='checkbox-1']
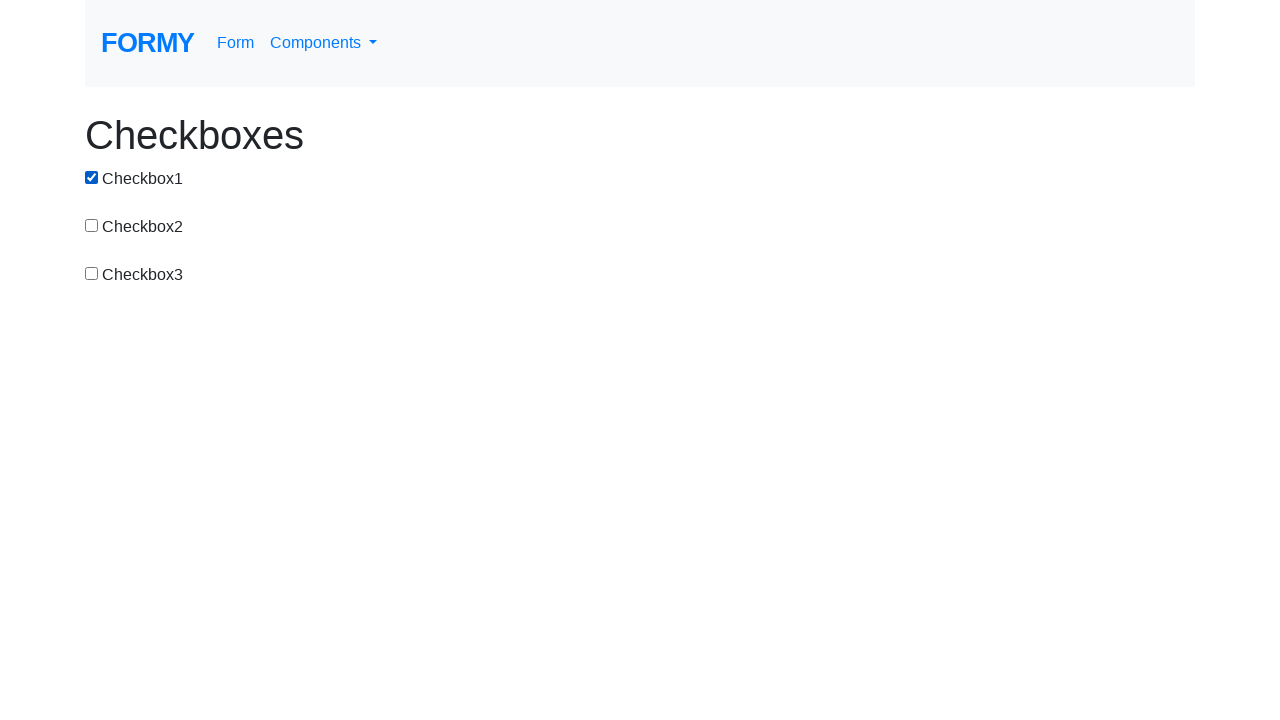

Clicked on checkbox 2 at (92, 225) on xpath=//input[@id='checkbox-2']
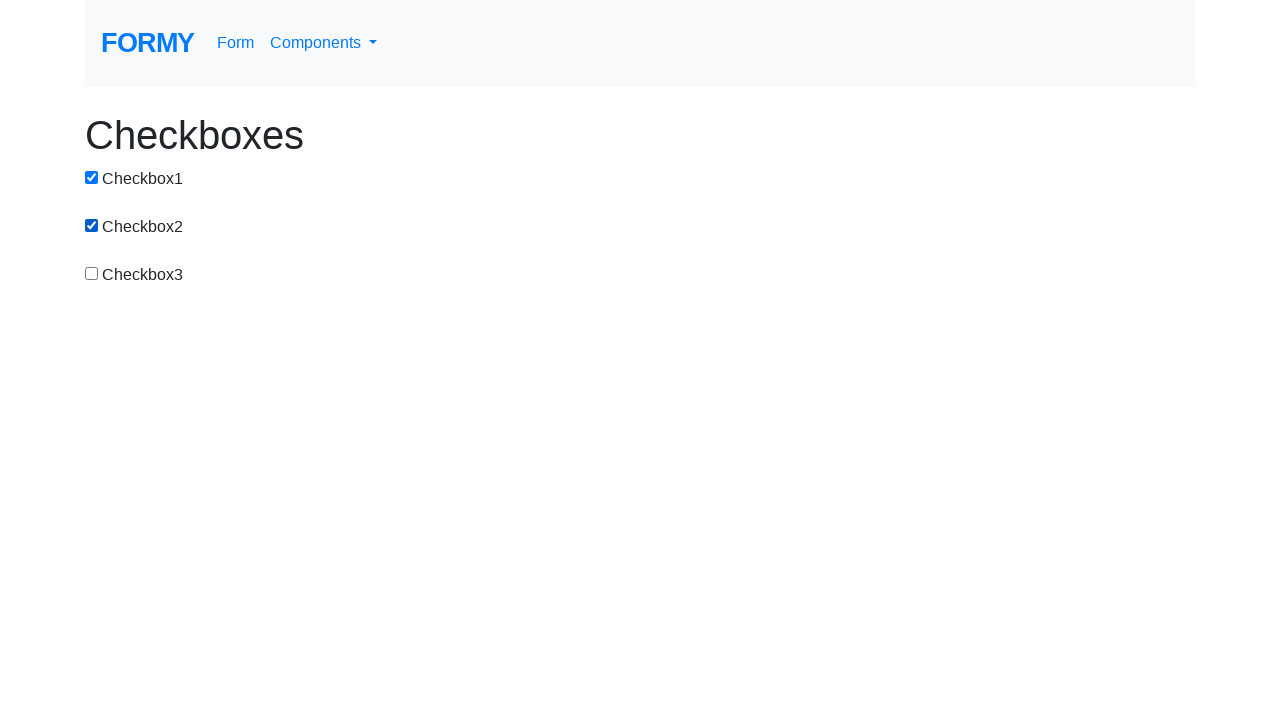

Clicked on checkbox 3 at (92, 273) on xpath=//input[@id='checkbox-3']
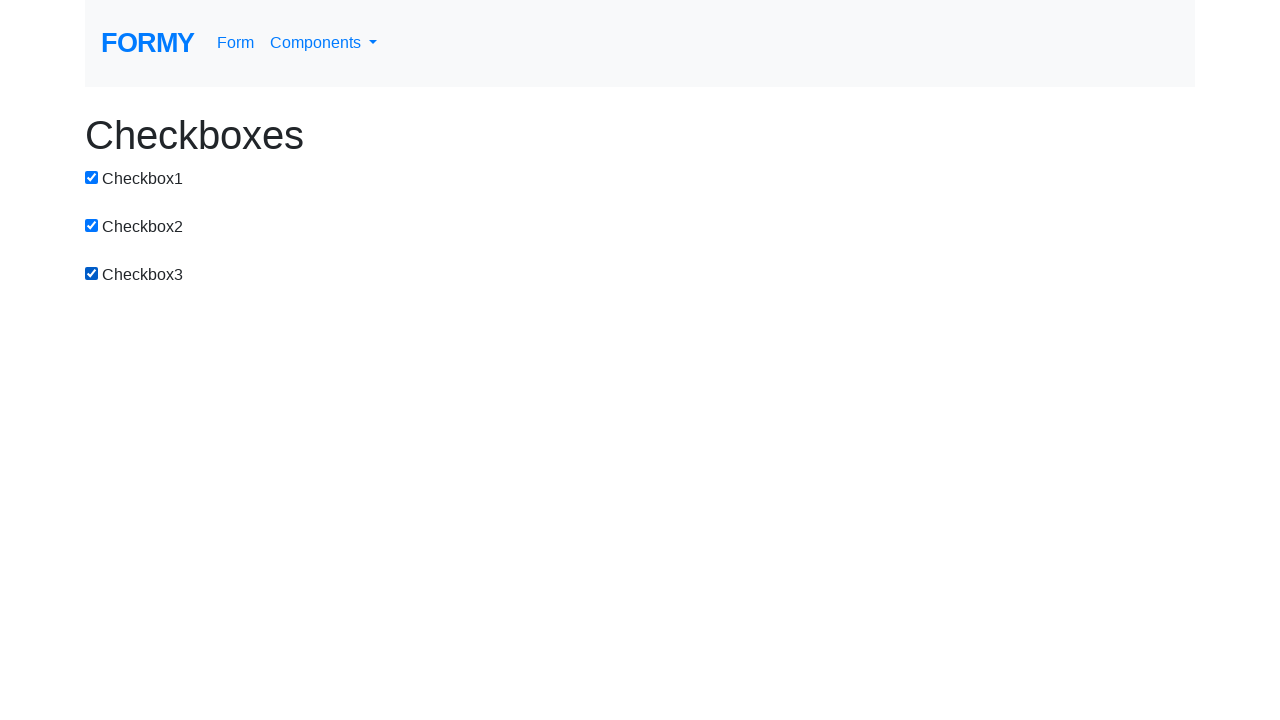

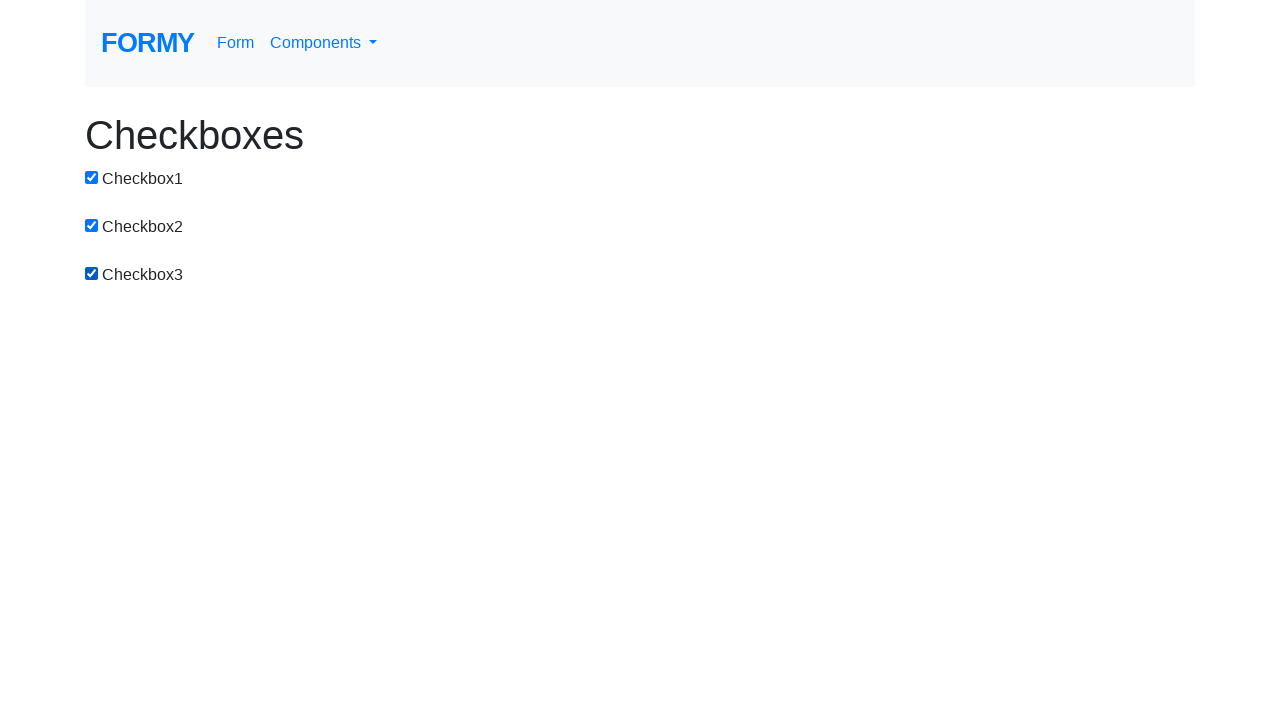